Navigates to an automation practice page and verifies that checkbox elements are present on the page by waiting for them to load.

Starting URL: https://rahulshettyacademy.com/AutomationPractice/

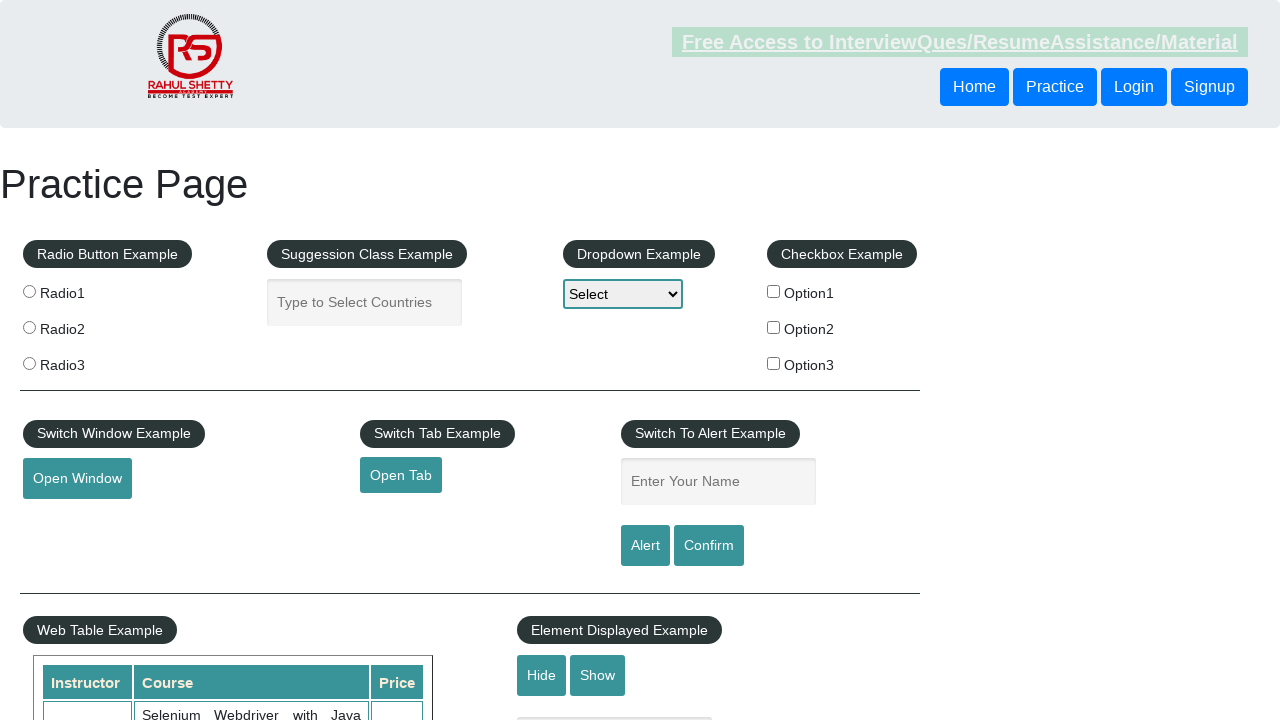

Navigated to automation practice page
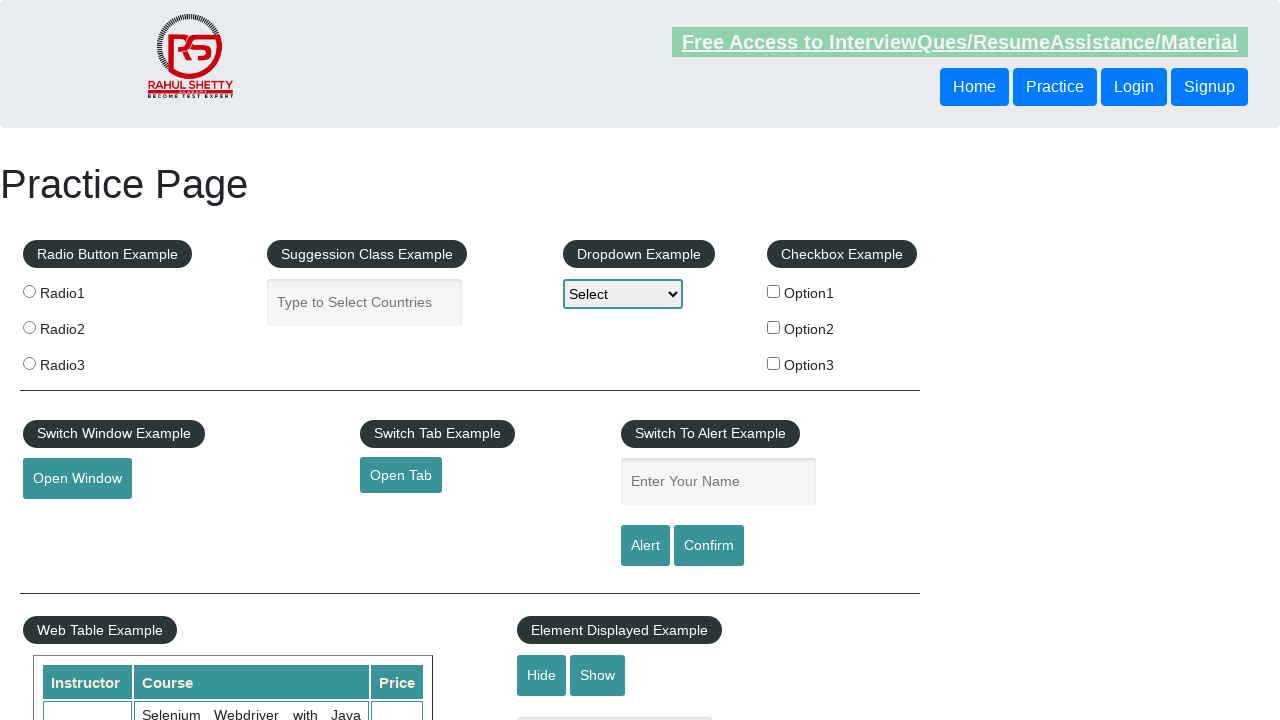

Waited for checkbox elements to load
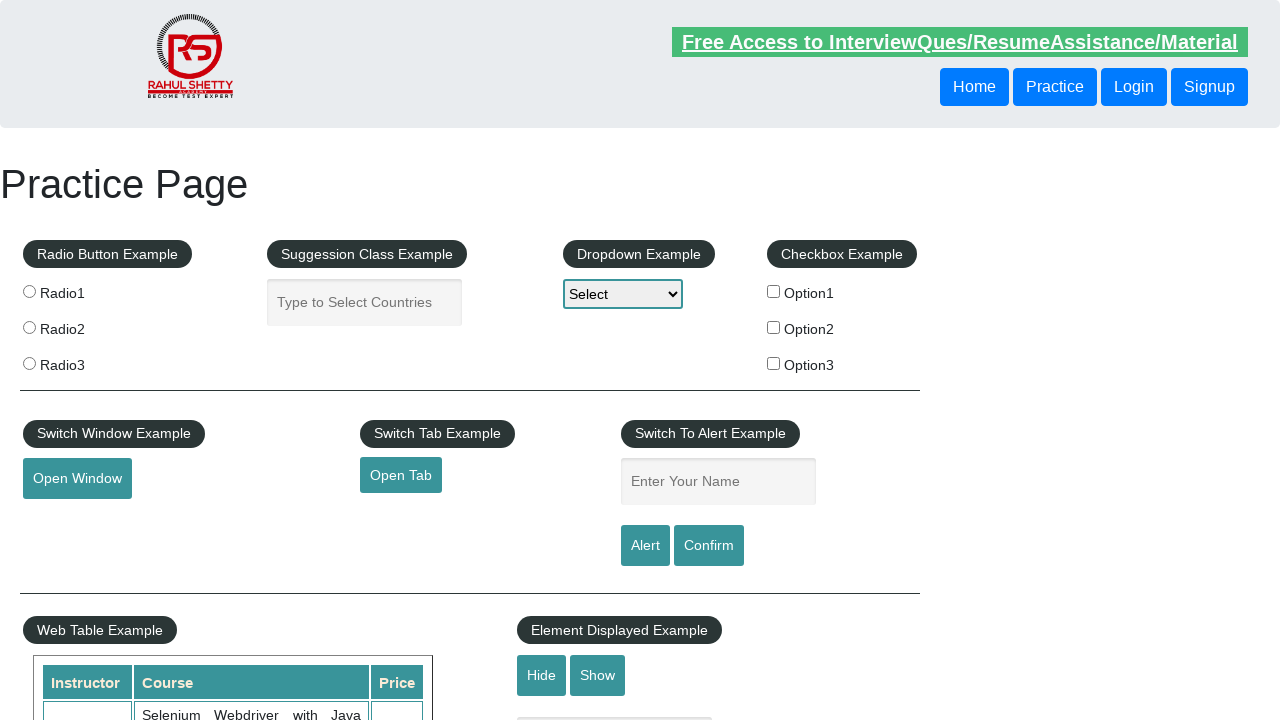

Located all checkbox elements on the page
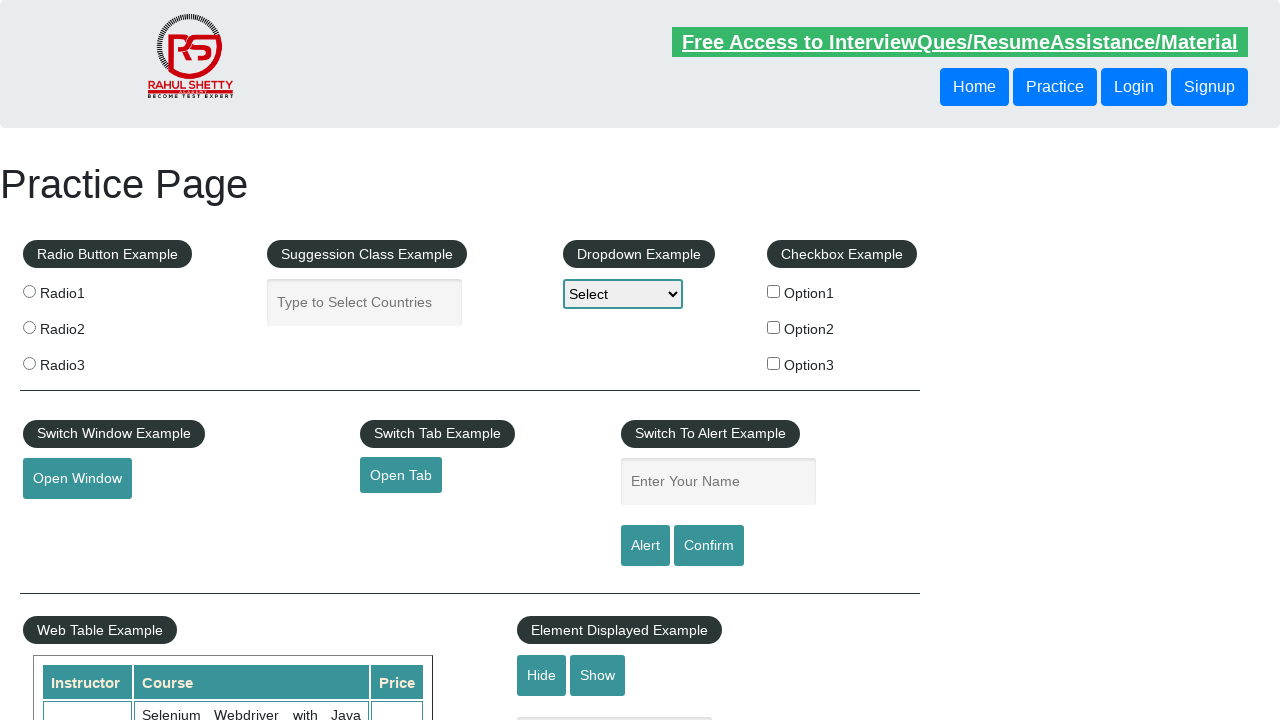

First checkbox element is visible
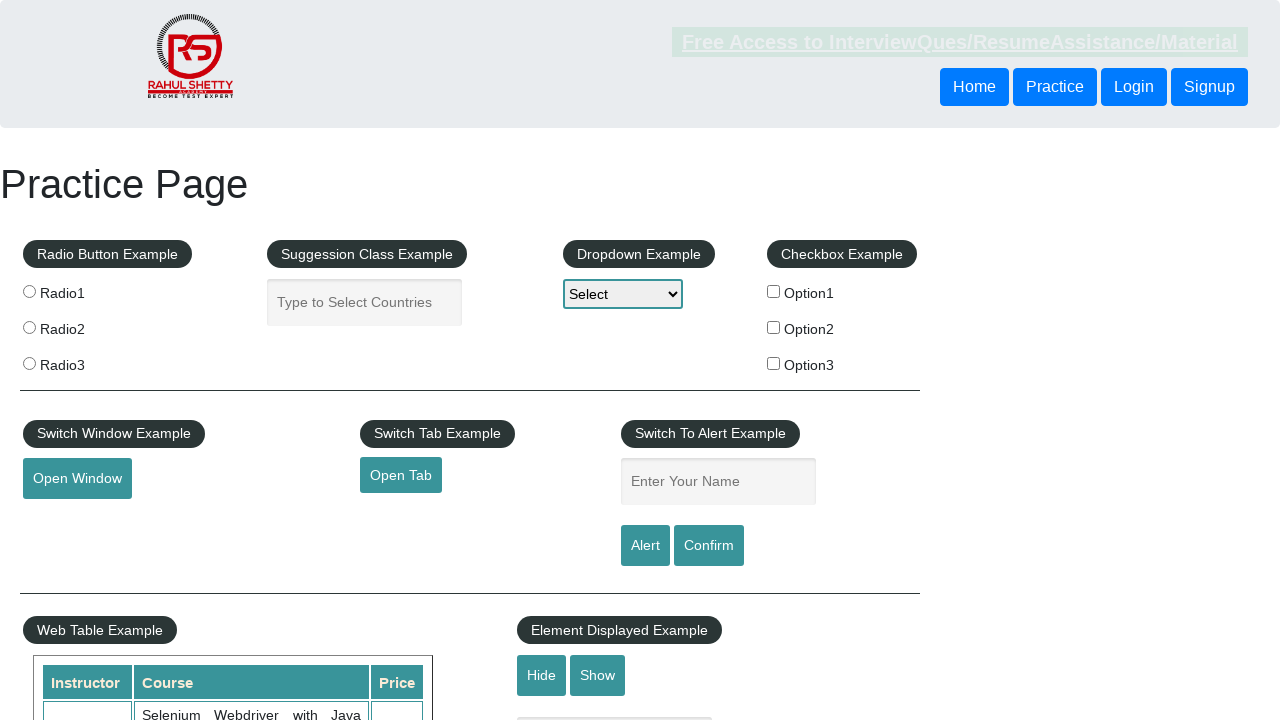

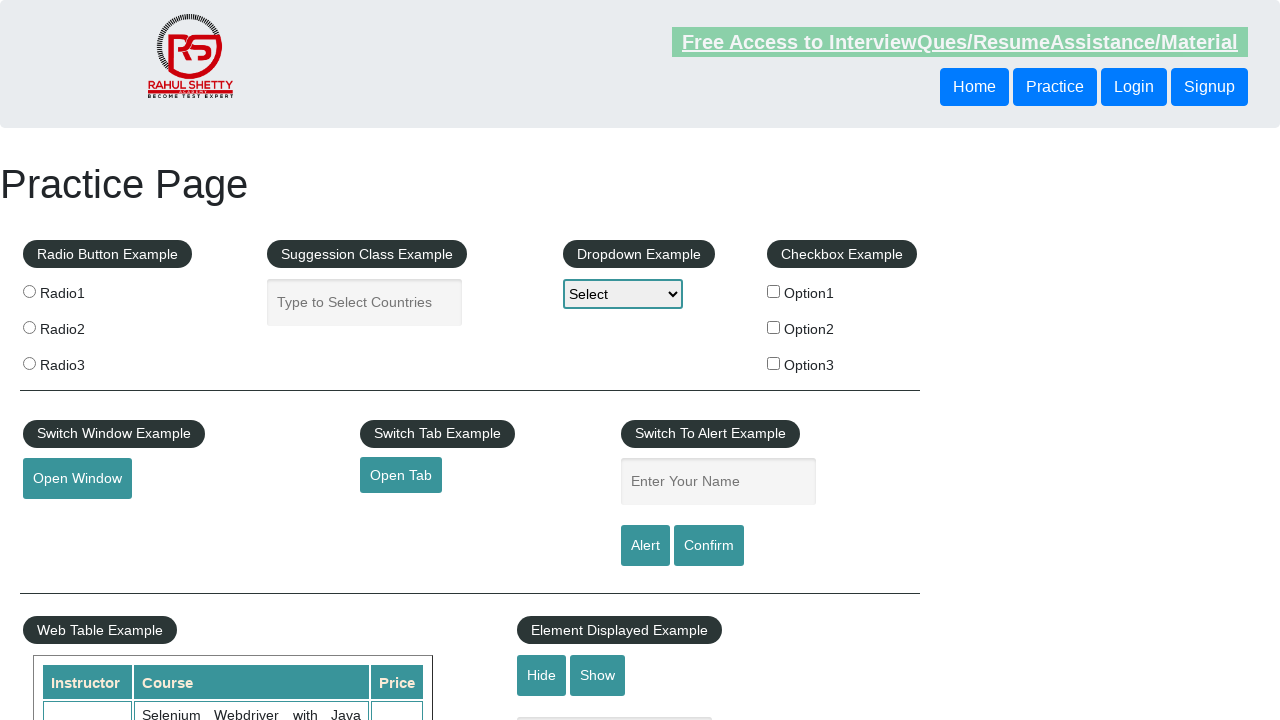